Tests the table sorting functionality on a practice e-commerce site by clicking the "Veg/fruit name" column header and verifying that the items are sorted alphabetically.

Starting URL: https://rahulshettyacademy.com/seleniumPractise/#/offers

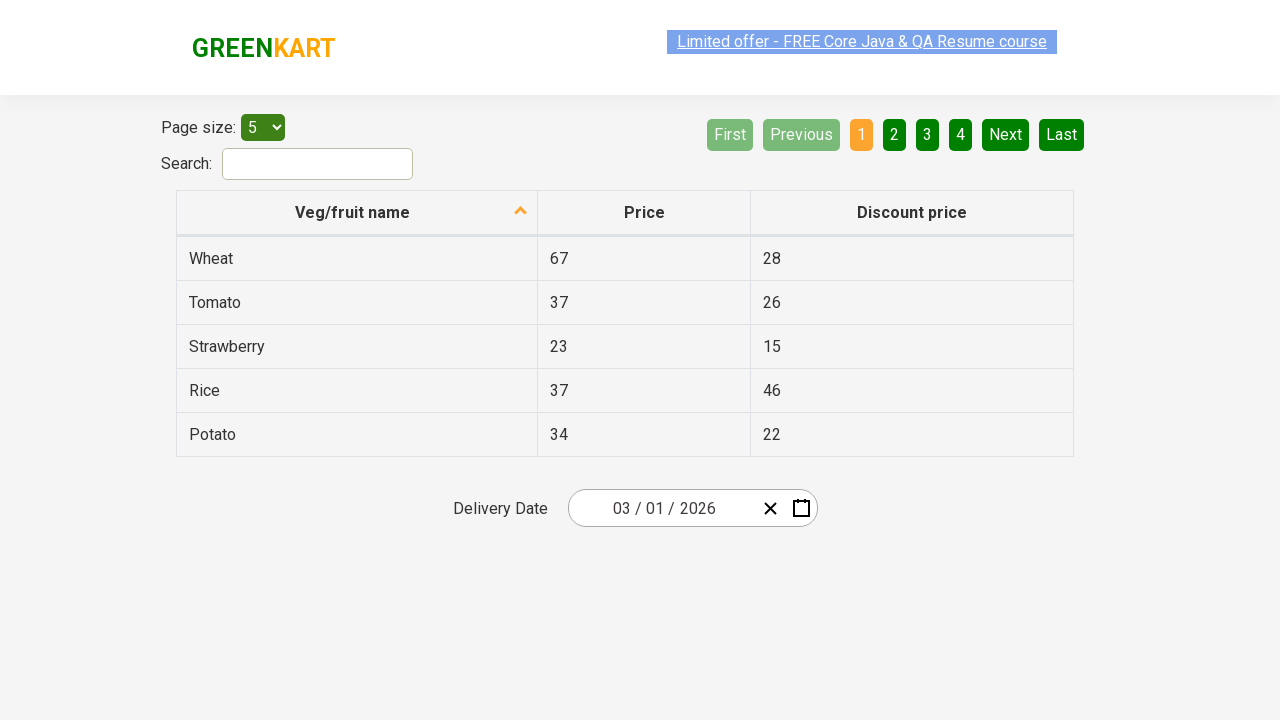

Clicked 'Veg/fruit name' column header to sort table at (353, 212) on xpath=//span[text()='Veg/fruit name']
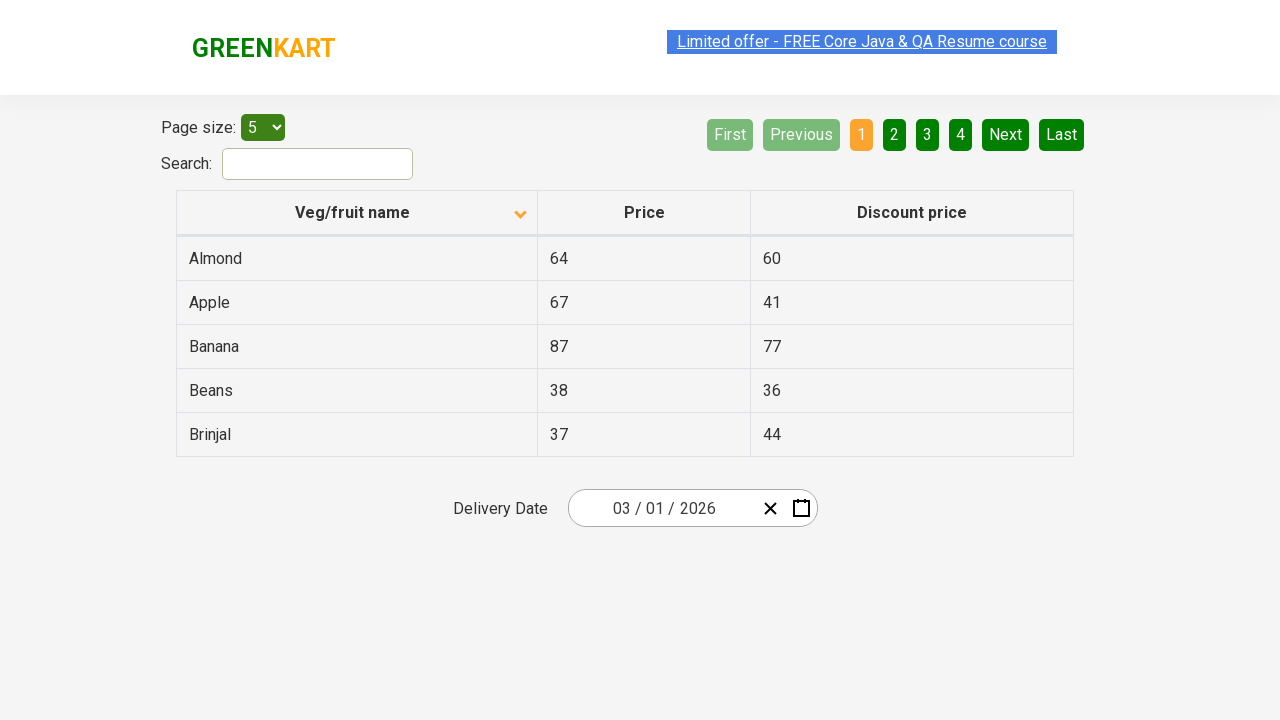

Table reloaded after sorting
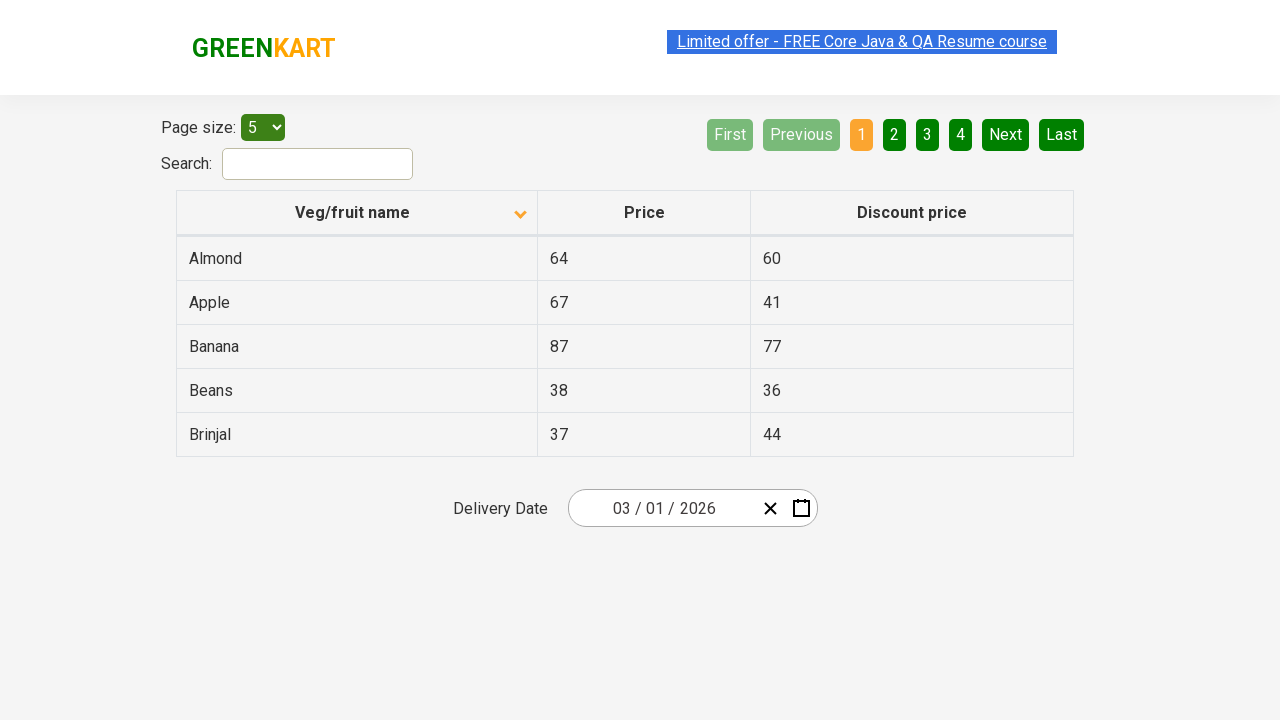

Retrieved all vegetable/fruit names from first column
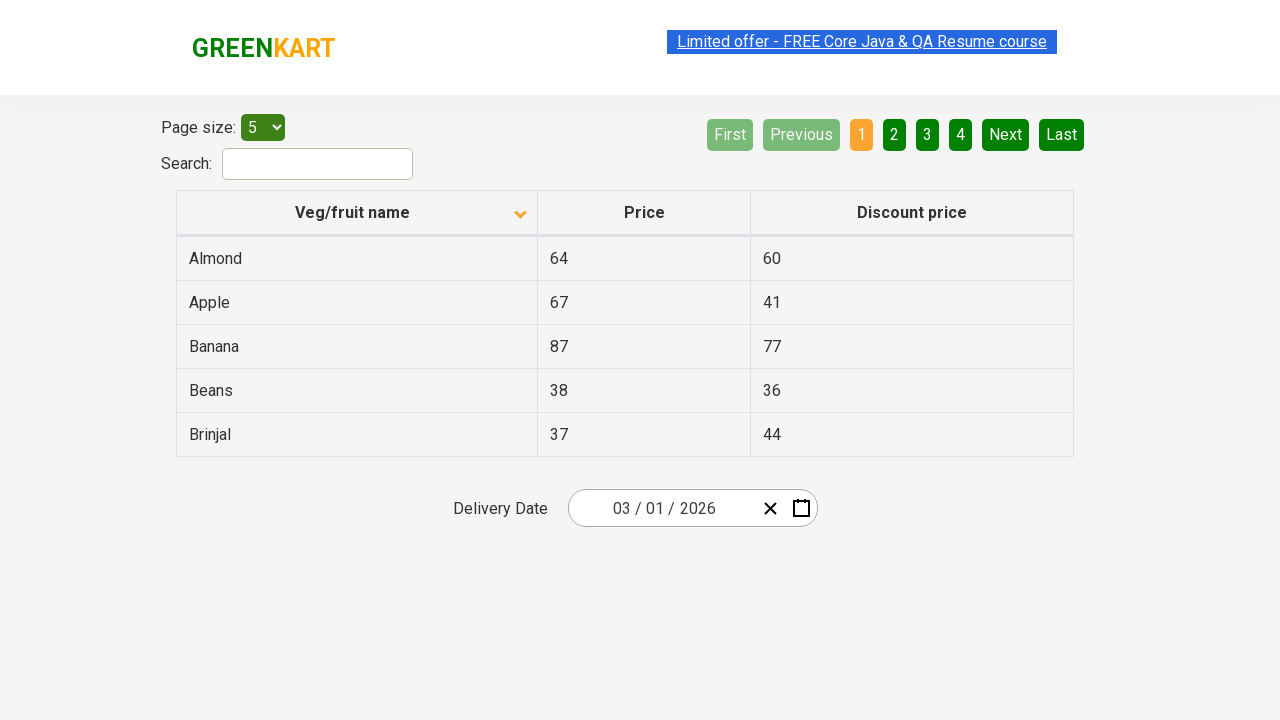

Extracted 5 vegetable/fruit names from table
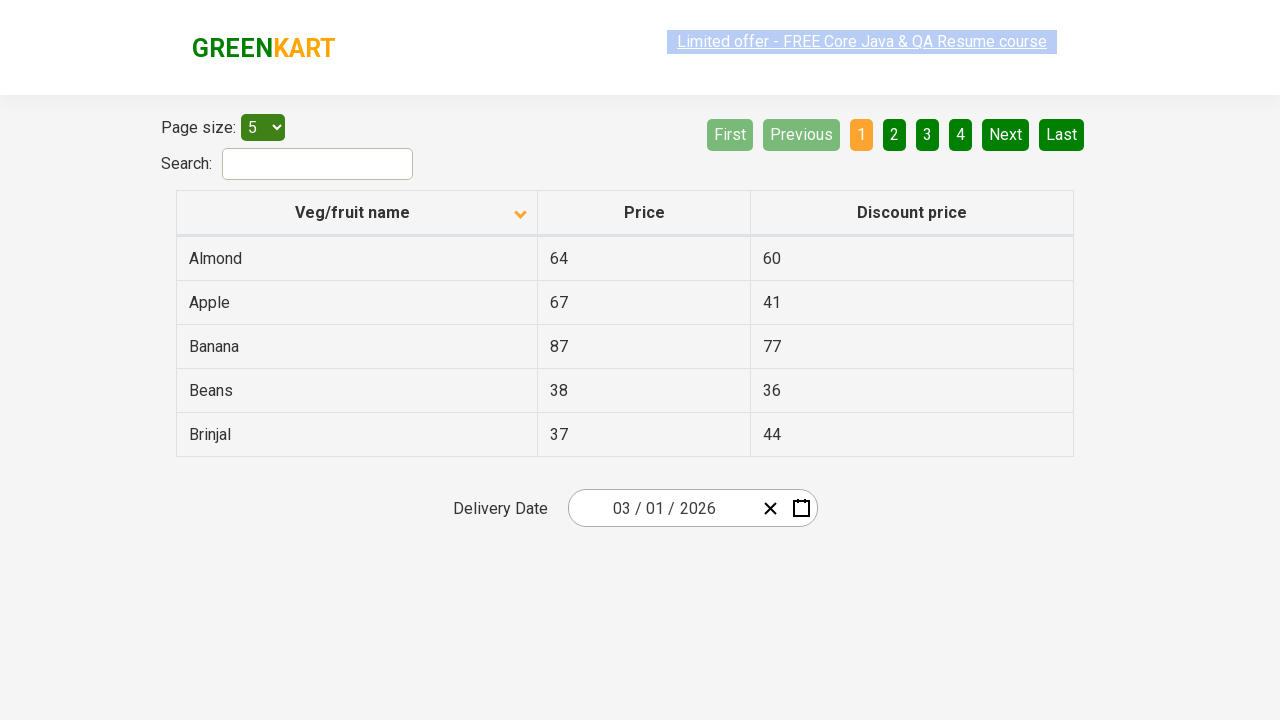

Created alphabetically sorted copy of vegetable/fruit names
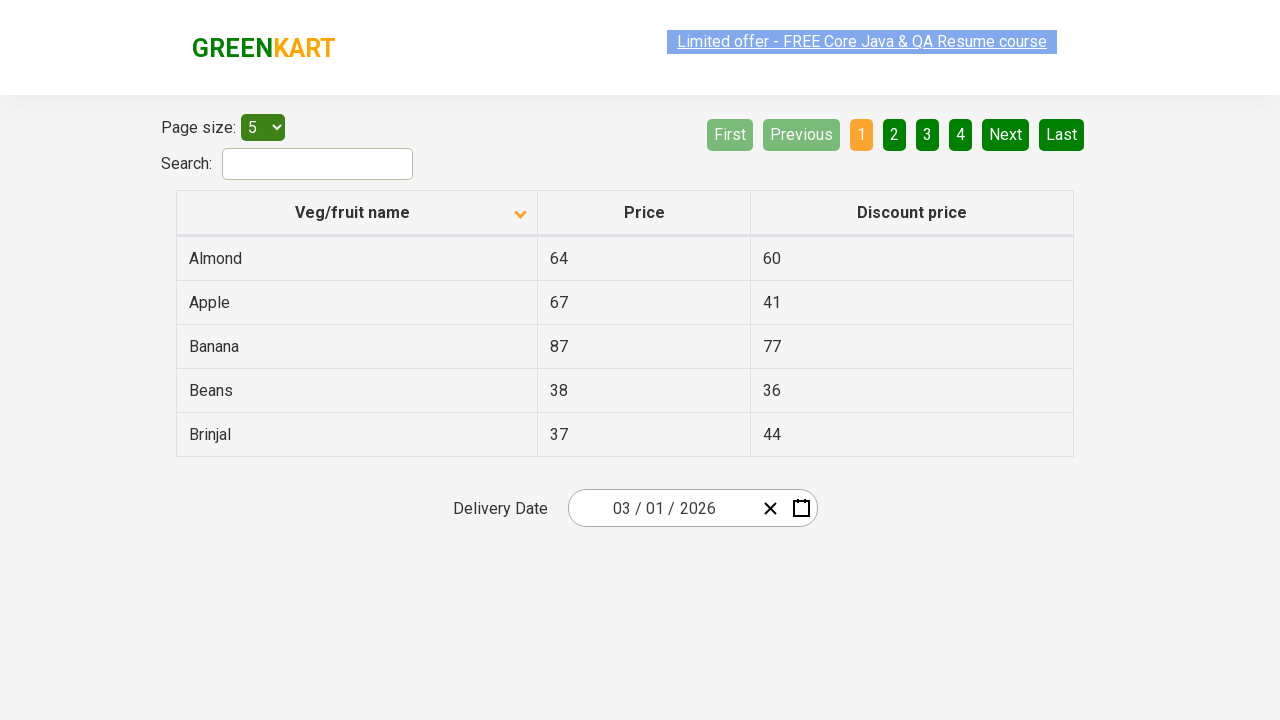

Verified table is sorted alphabetically by Veg/fruit name
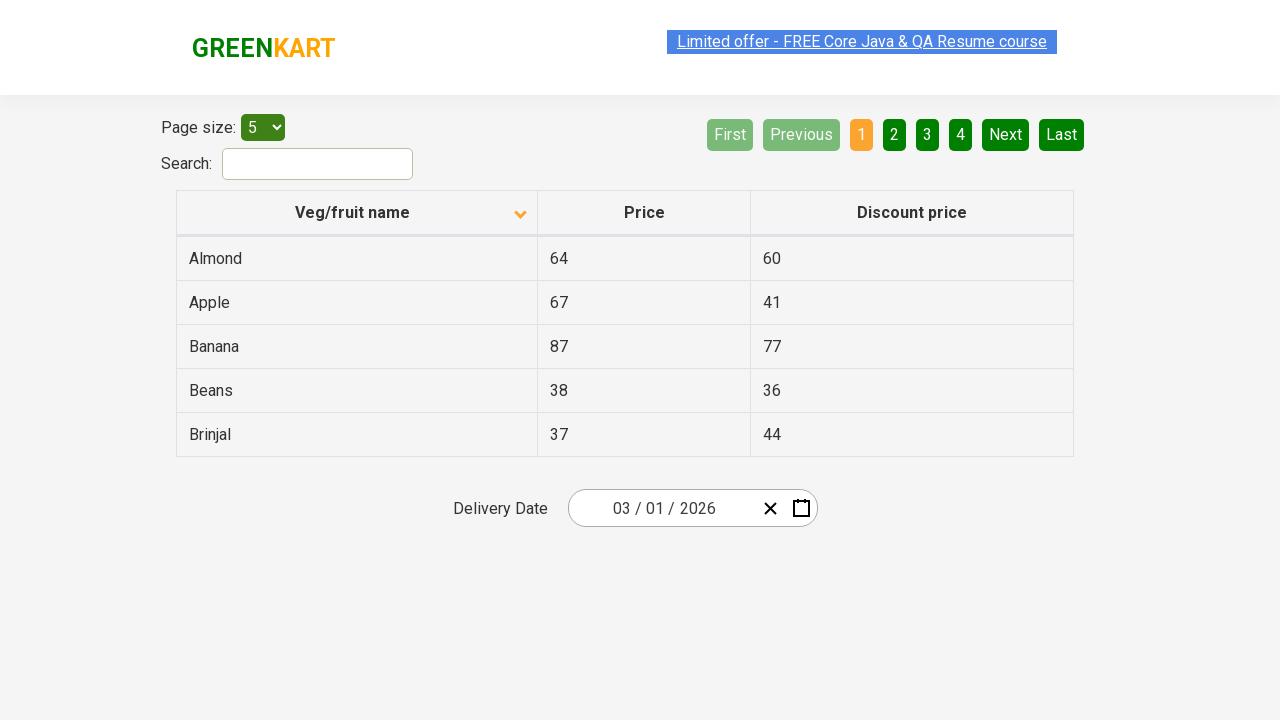

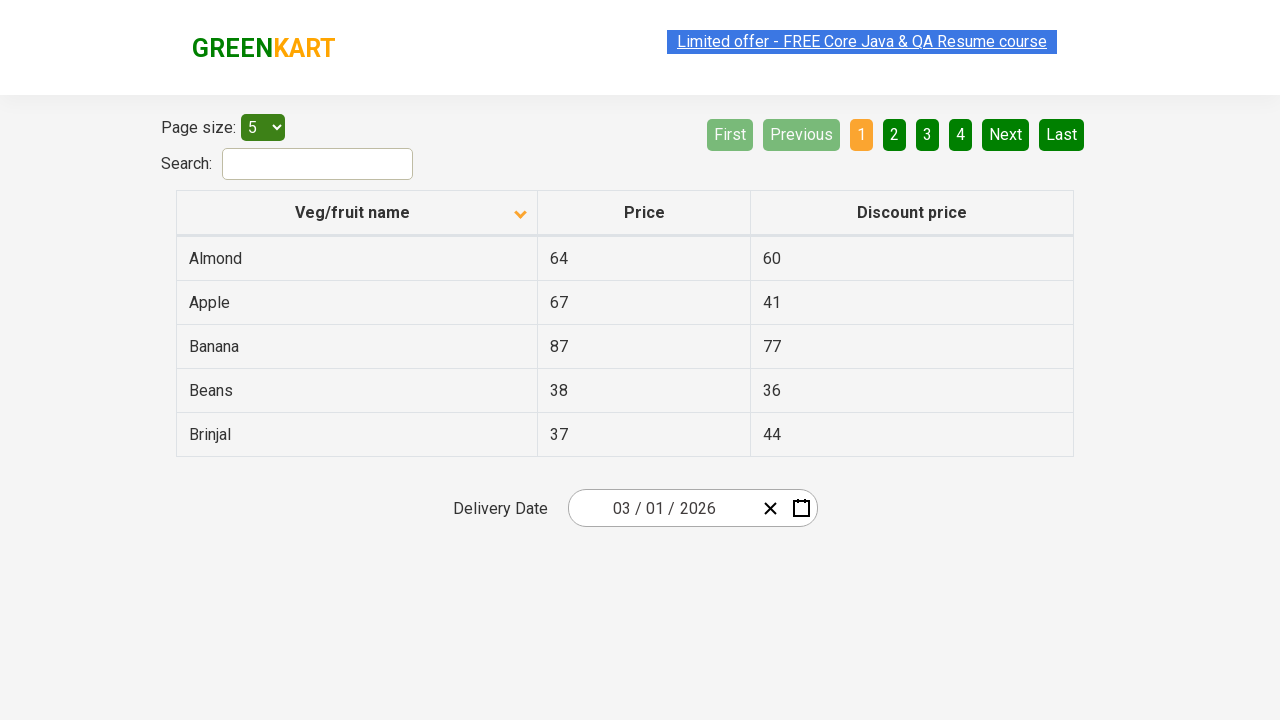